Tests multiple browser window handling by clicking buttons that open new windows/tabs, then iterating through and closing all child windows before returning to the main window

Starting URL: https://demoqa.com/browser-windows

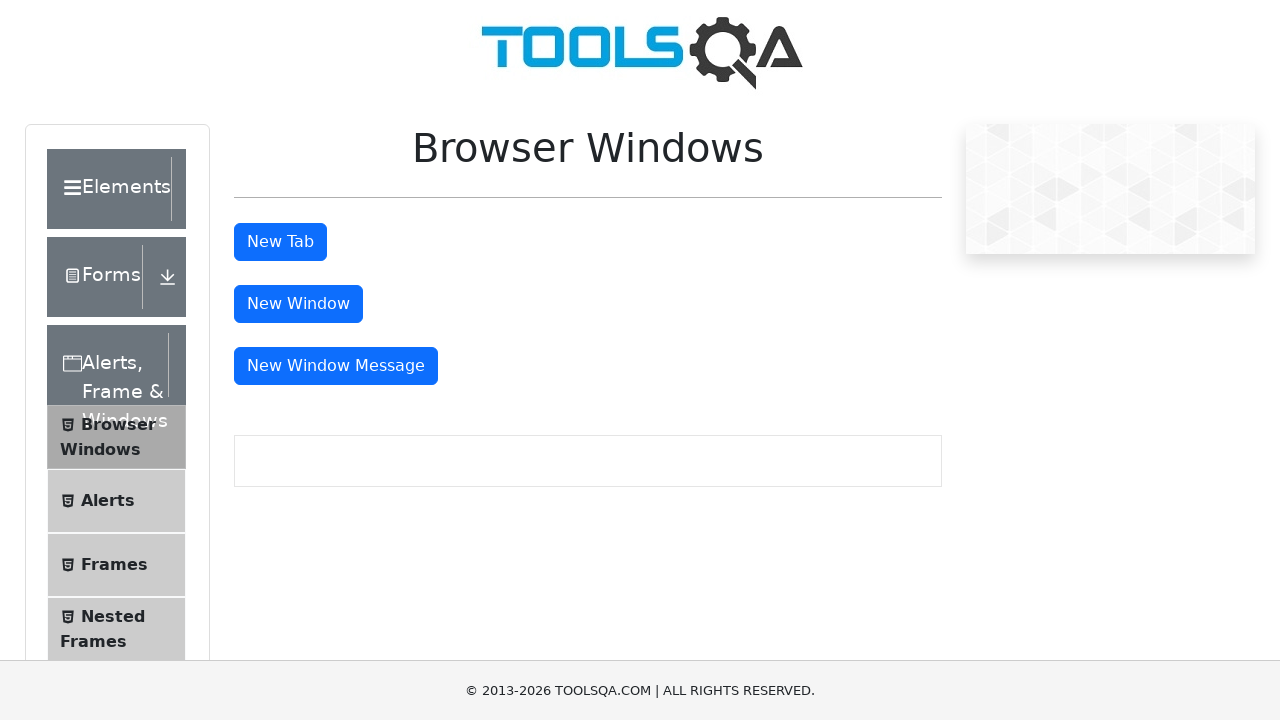

Clicked the 'New Window' button at (298, 304) on xpath=//button[contains(@id,'windowB')]
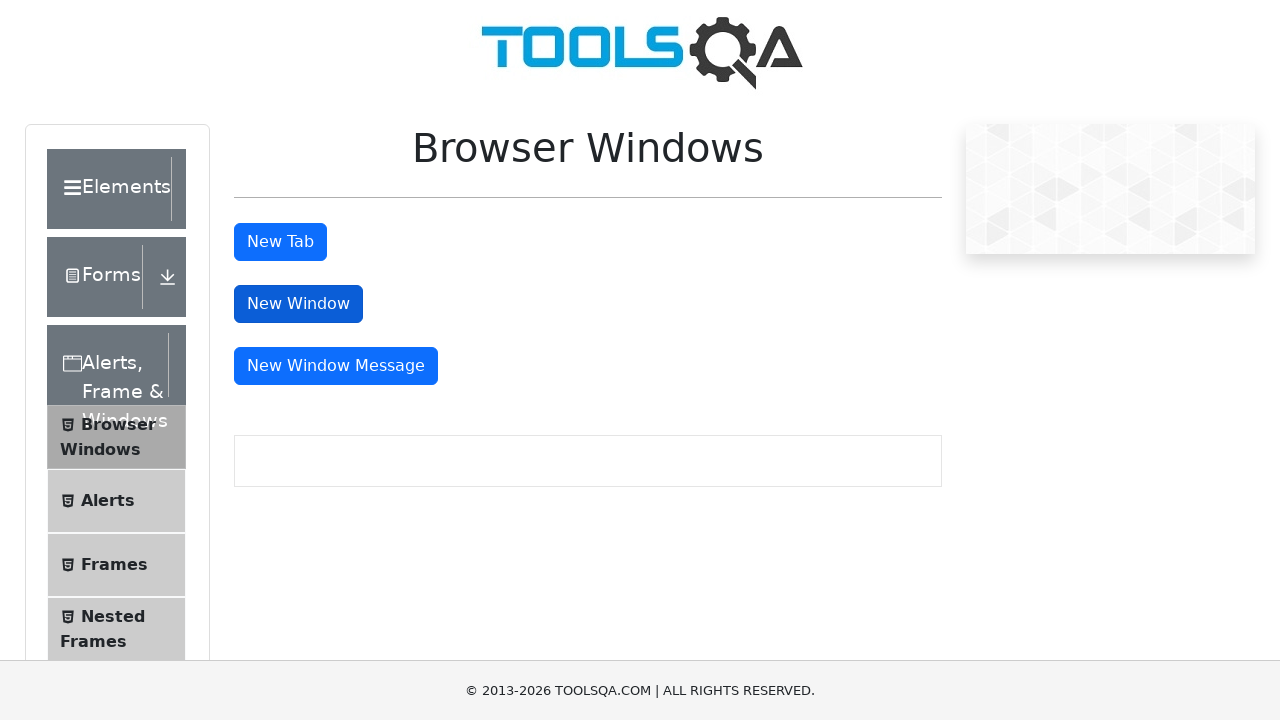

Clicked the 'New Tab' button at (280, 242) on #tabButton
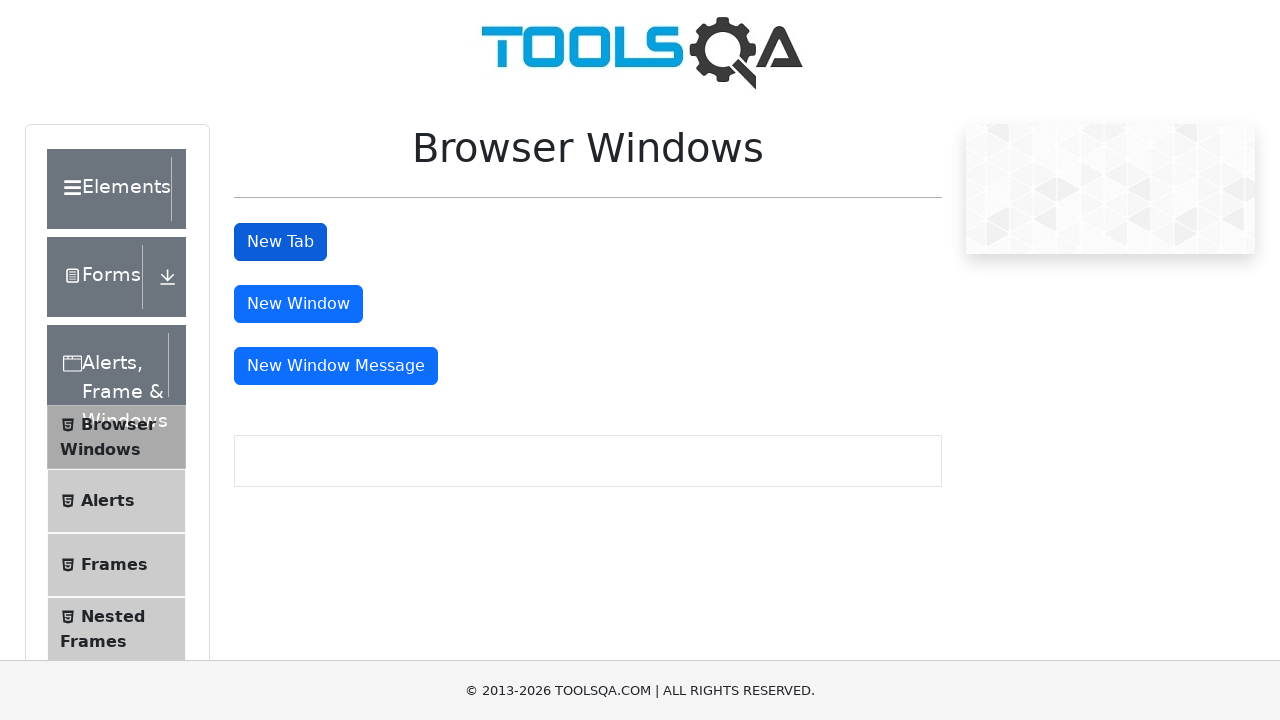

Clicked the window button wrapper at (588, 292) on #windowButtonWrapper
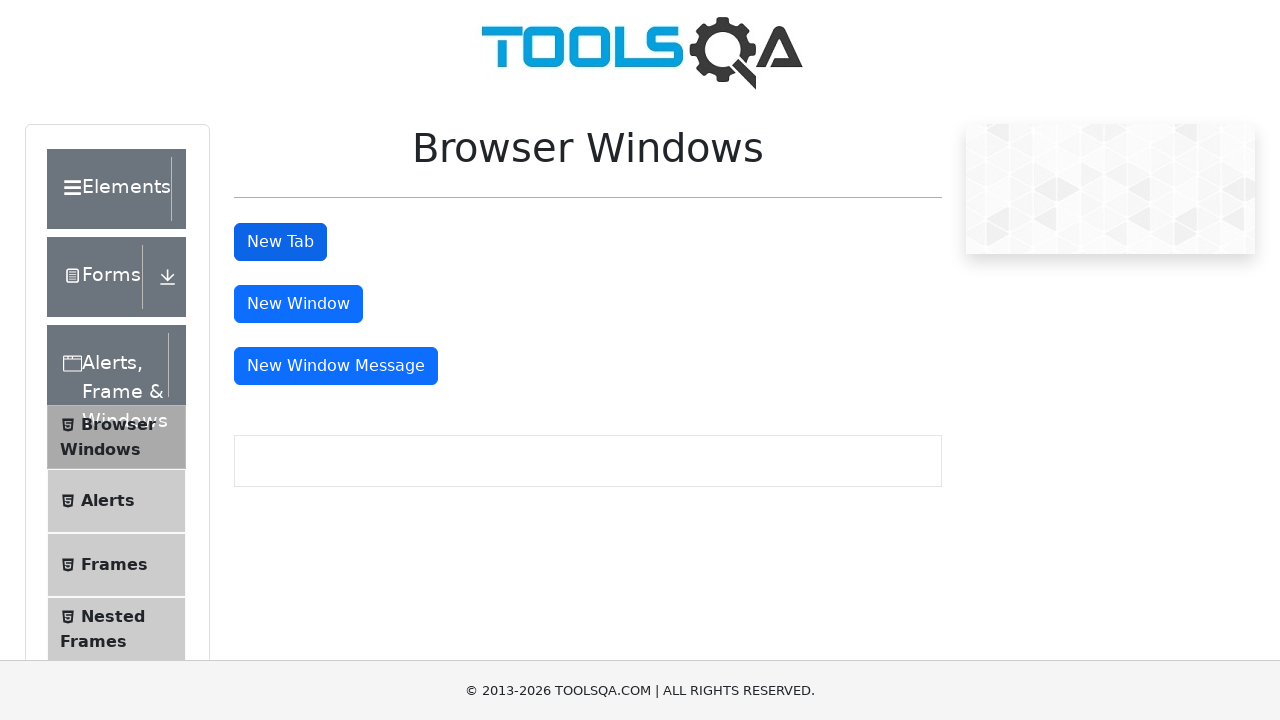

Clicked the 'New Window Message' button at (336, 366) on #messageWindowButton
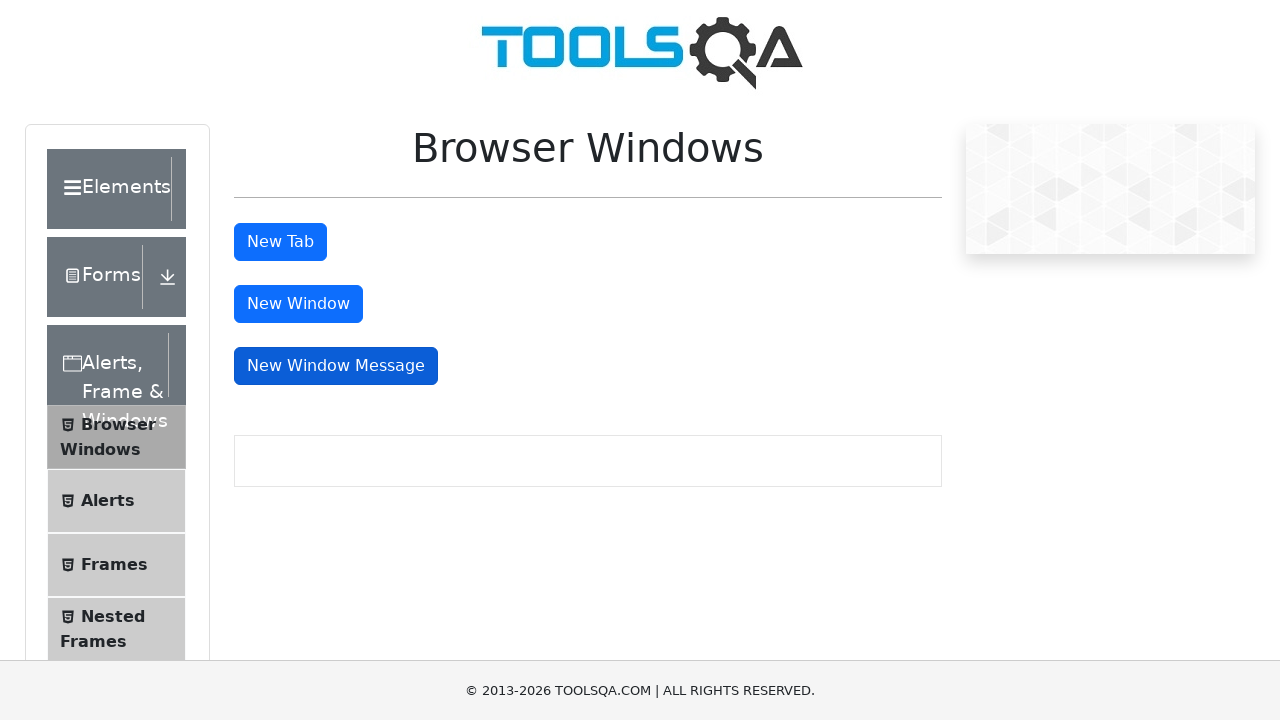

Retrieved all open pages/windows - total count: 4
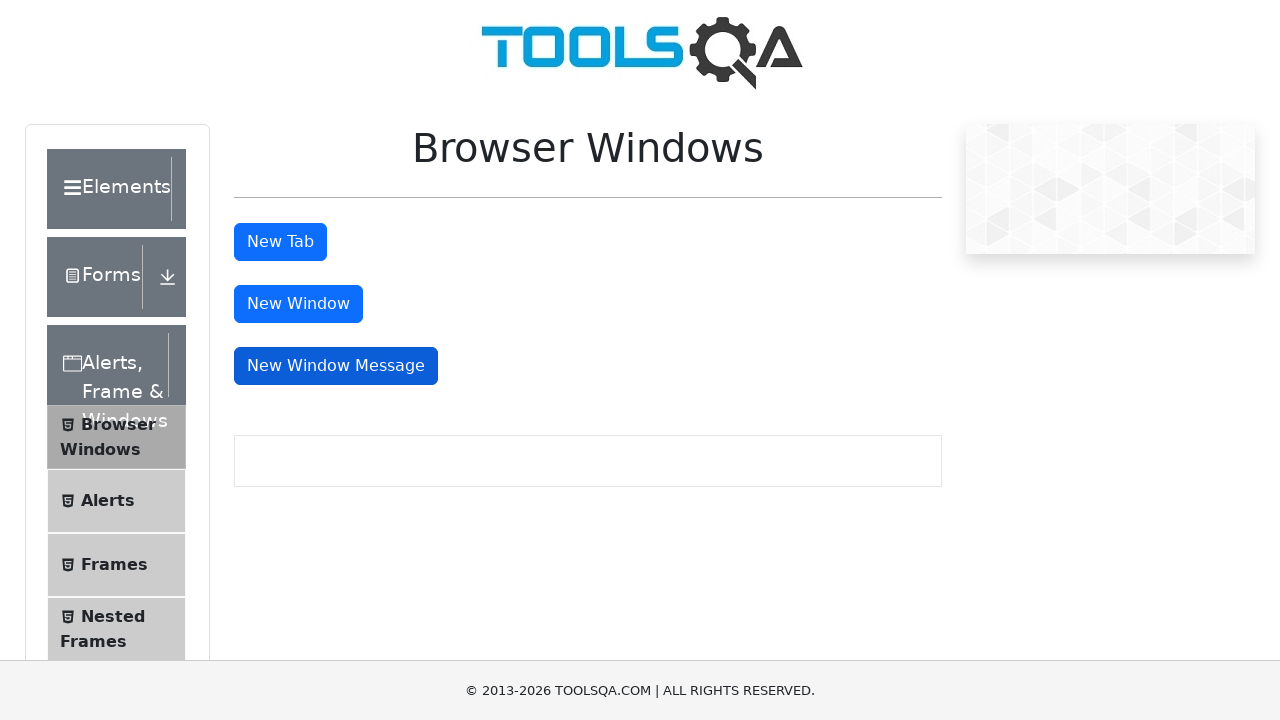

Closed a child window/tab
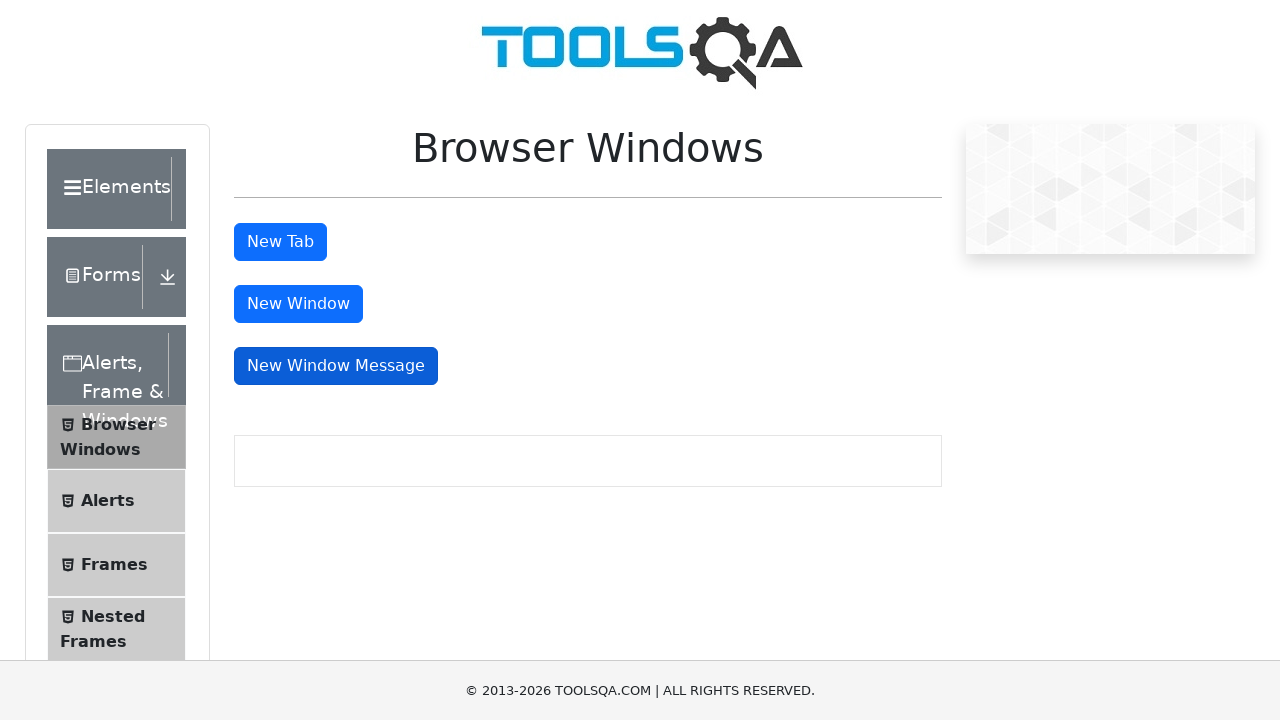

Closed a child window/tab
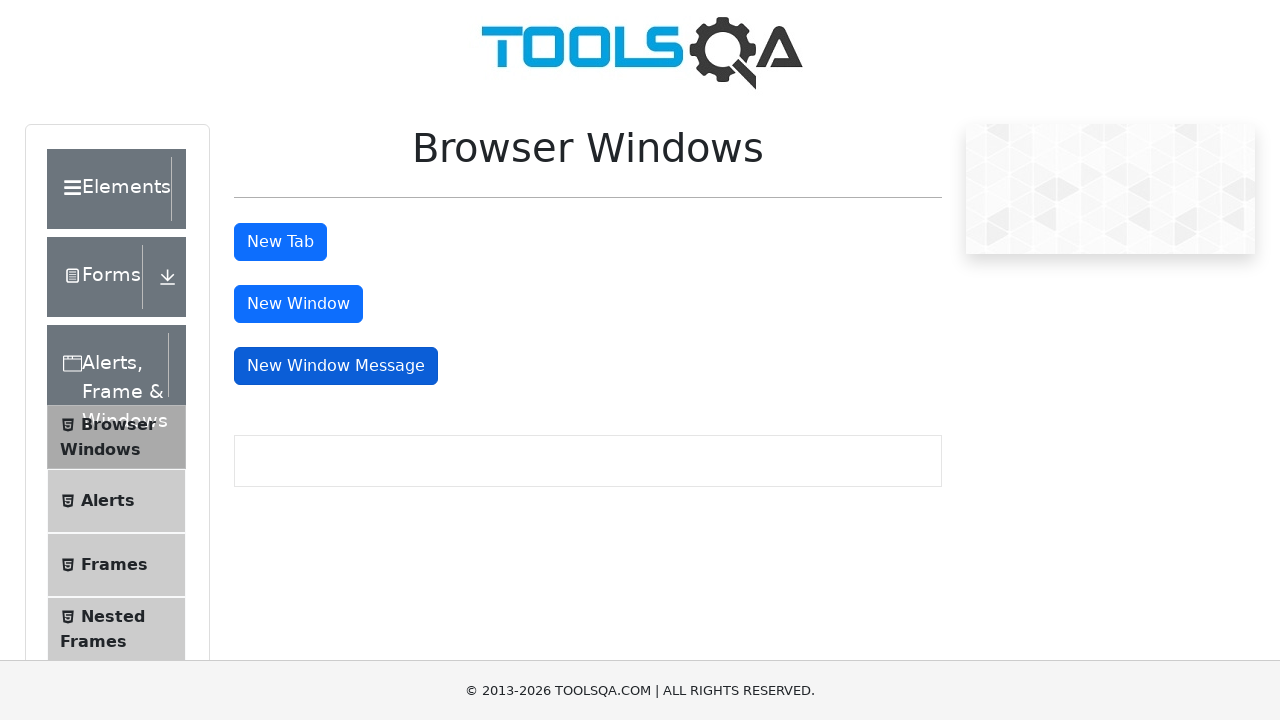

Closed a child window/tab
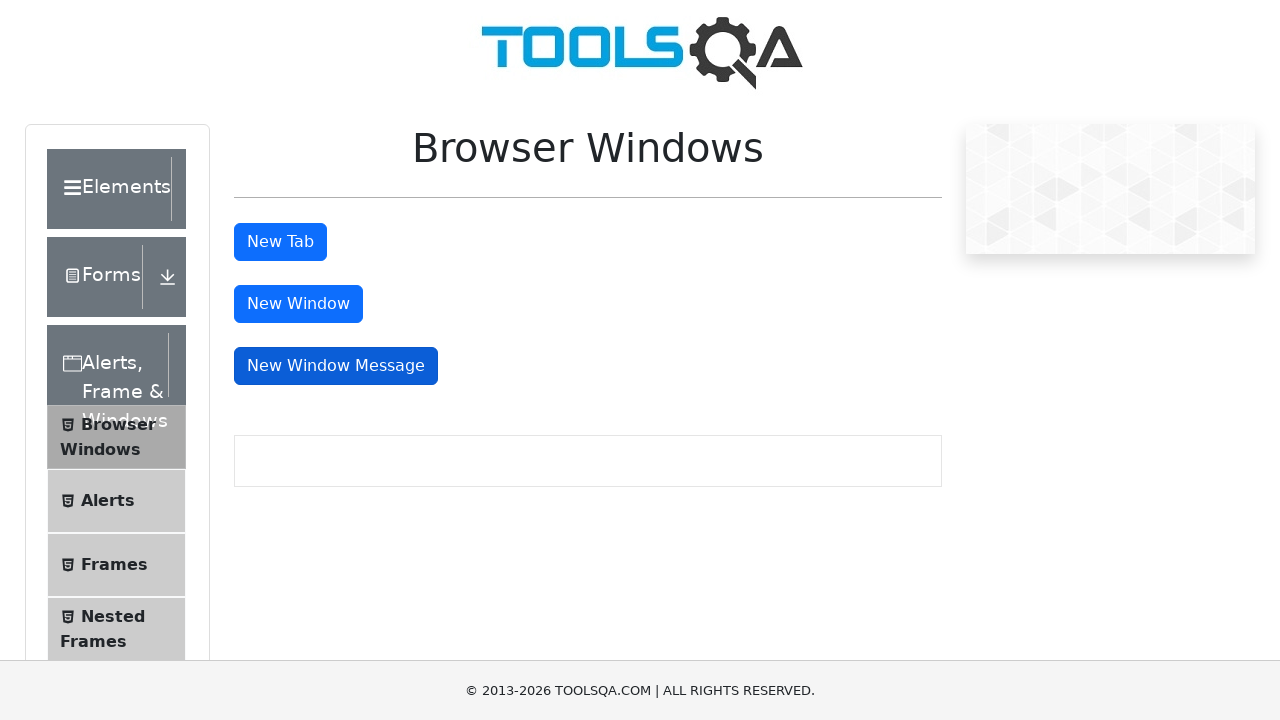

Brought main window to front
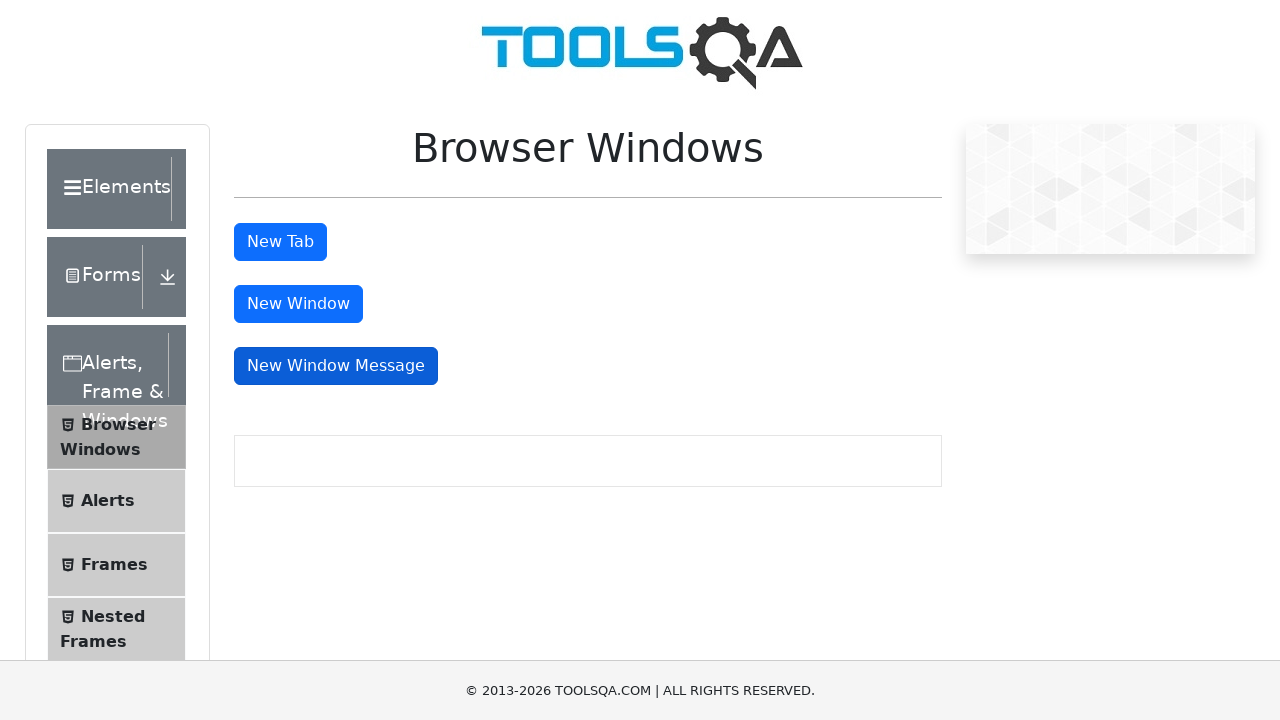

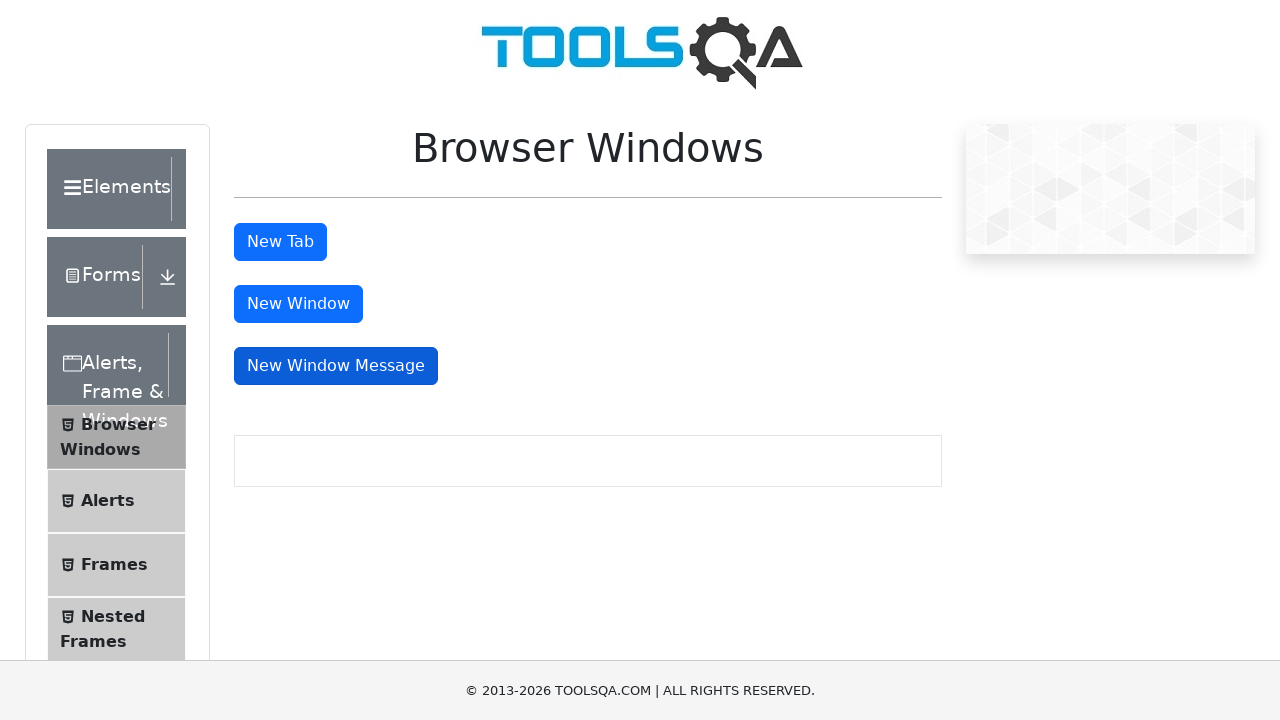